Navigates to the Nykaa e-commerce website and loads the homepage

Starting URL: https://www.nykaa.com/

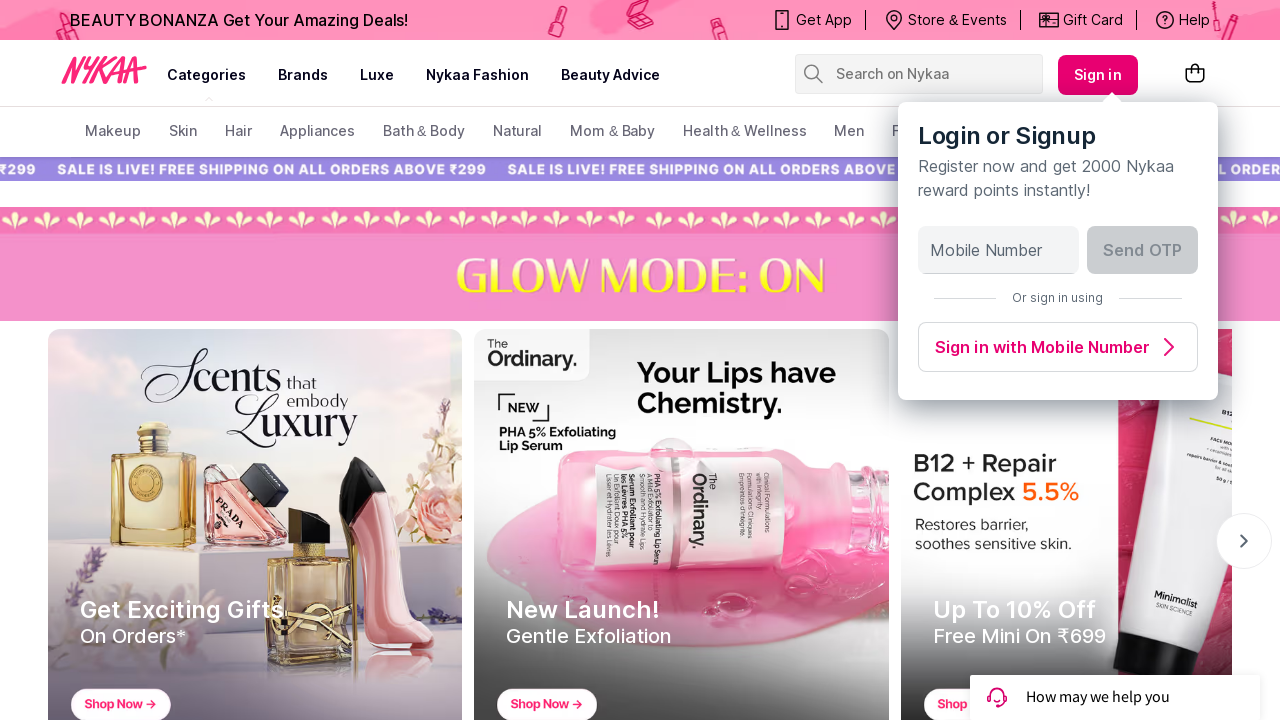

Waited for Nykaa homepage to load (DOM content loaded)
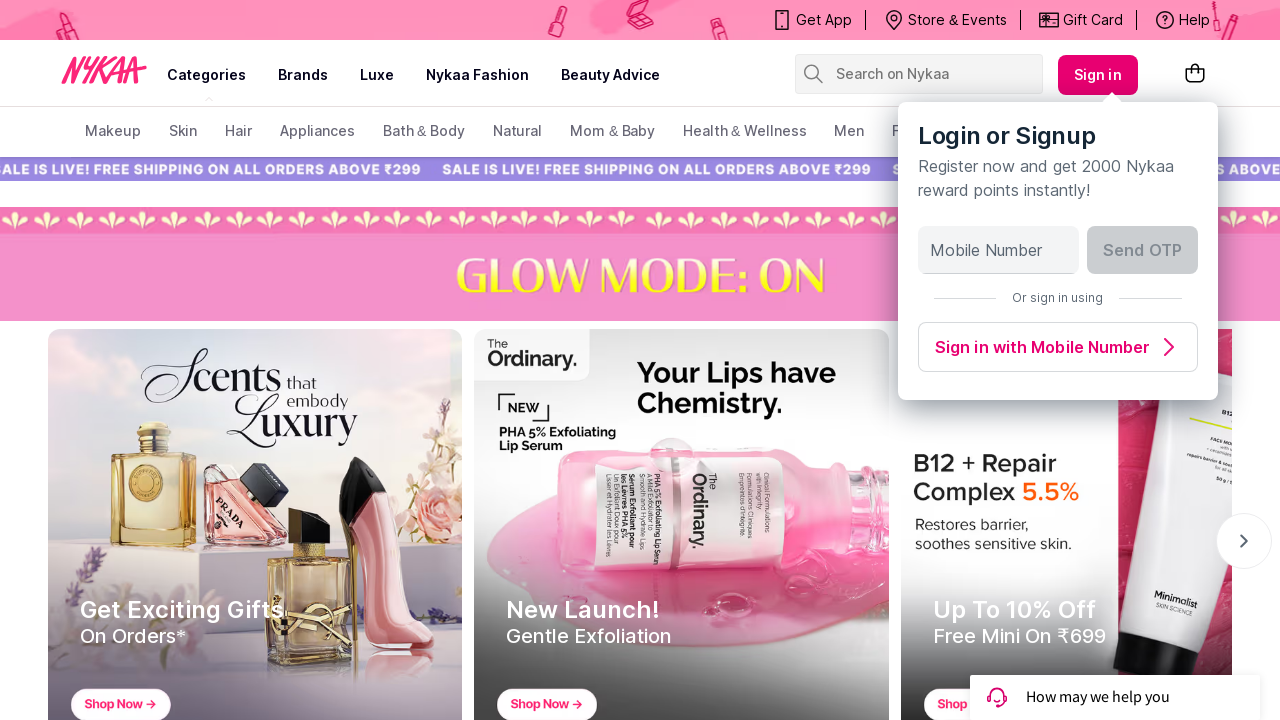

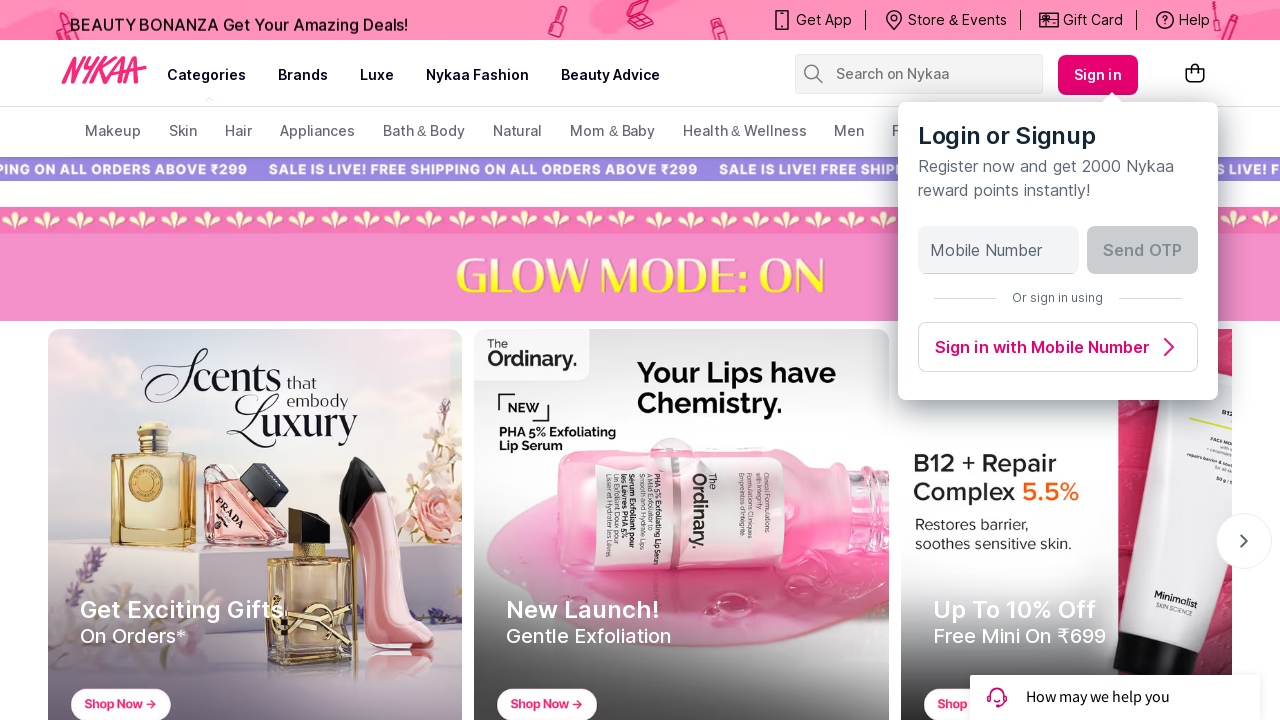